Tests checkbox interactions by expanding a section and checking all unchecked checkboxes on a W3C ARIA practices example page

Starting URL: https://www.w3.org/TR/2019/NOTE-wai-aria-practices-1.1-20190814/examples/checkbox/checkbox-1/checkbox-1.html

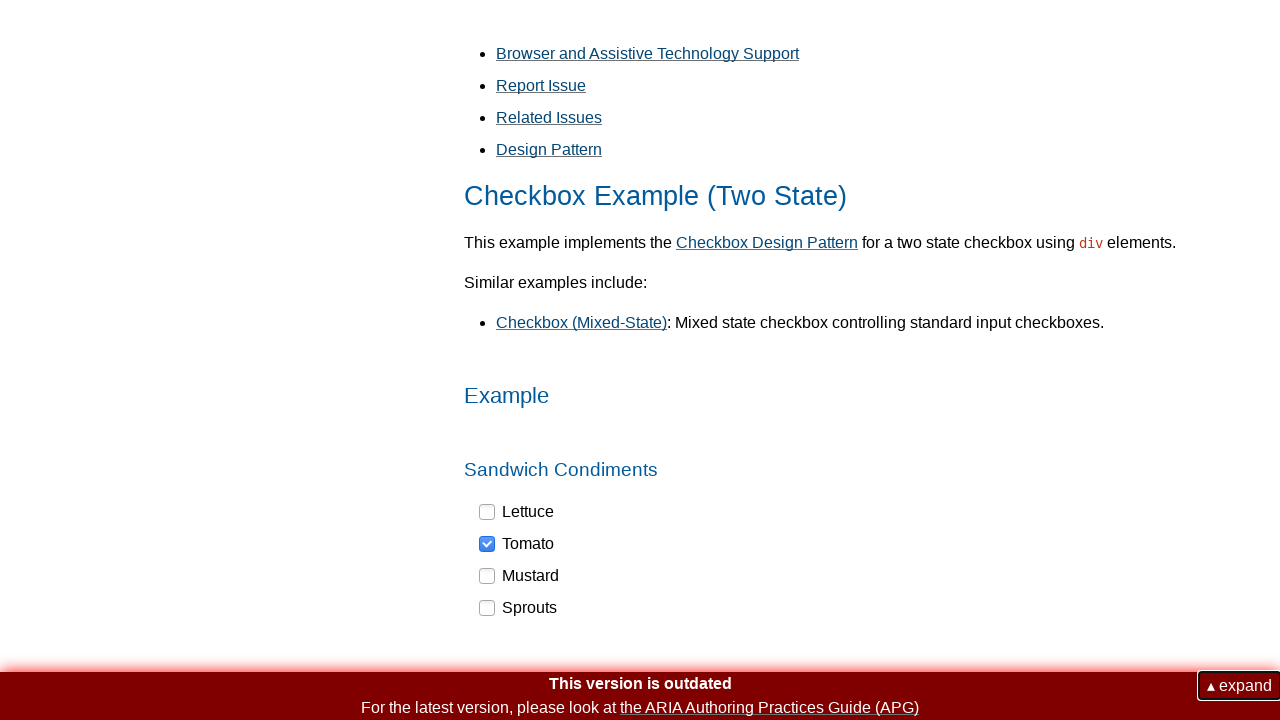

Navigated to W3C ARIA practices checkbox example page
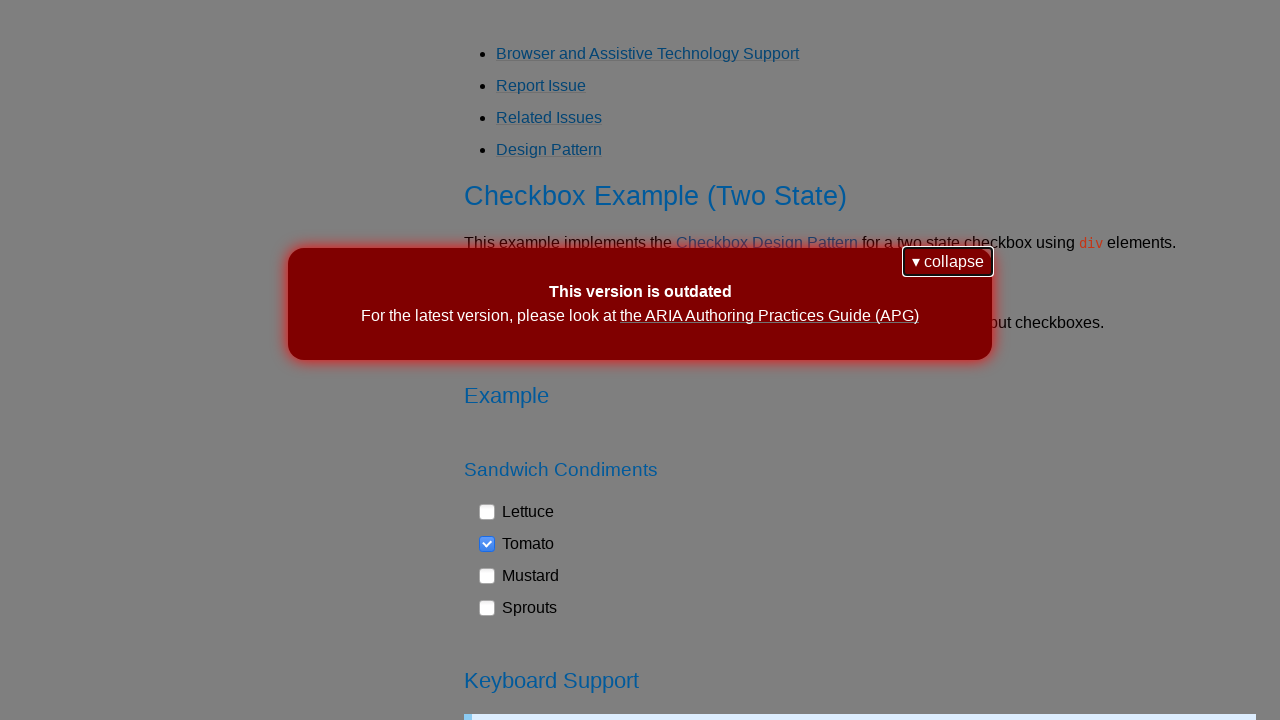

Clicked collapse/expand button to expand checkbox section at (948, 262) on button
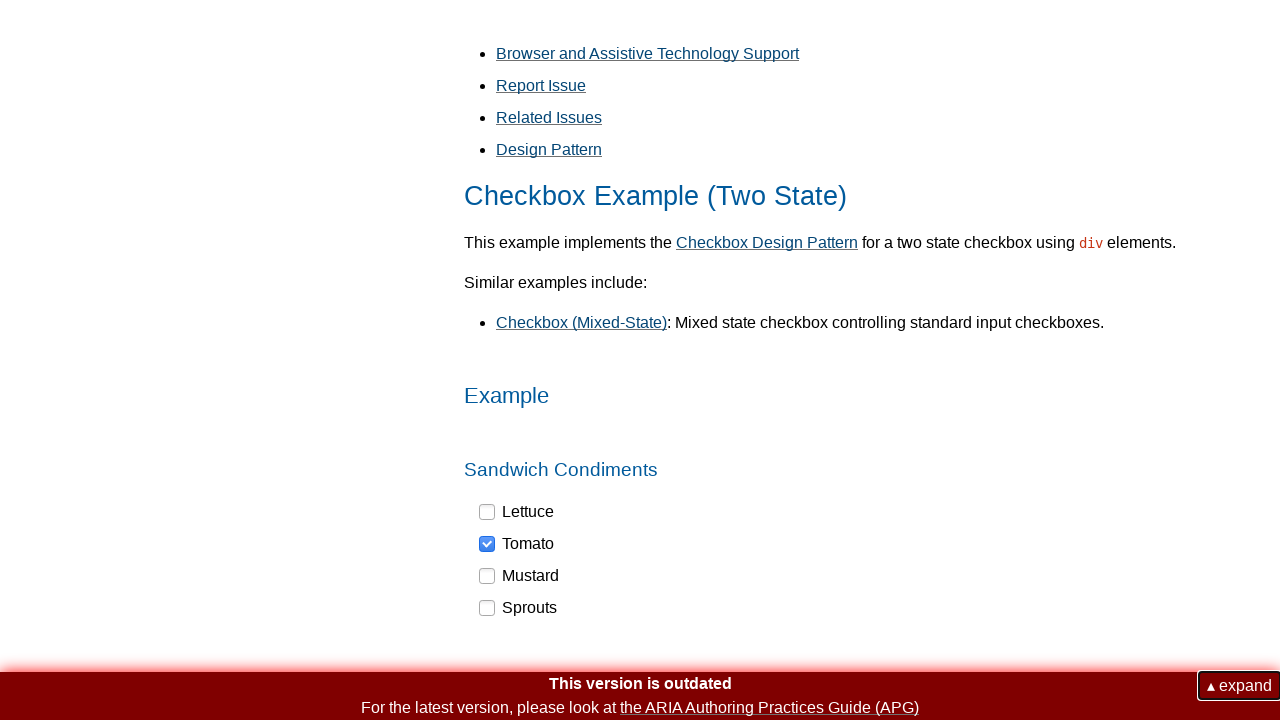

Checkboxes became visible after section expanded
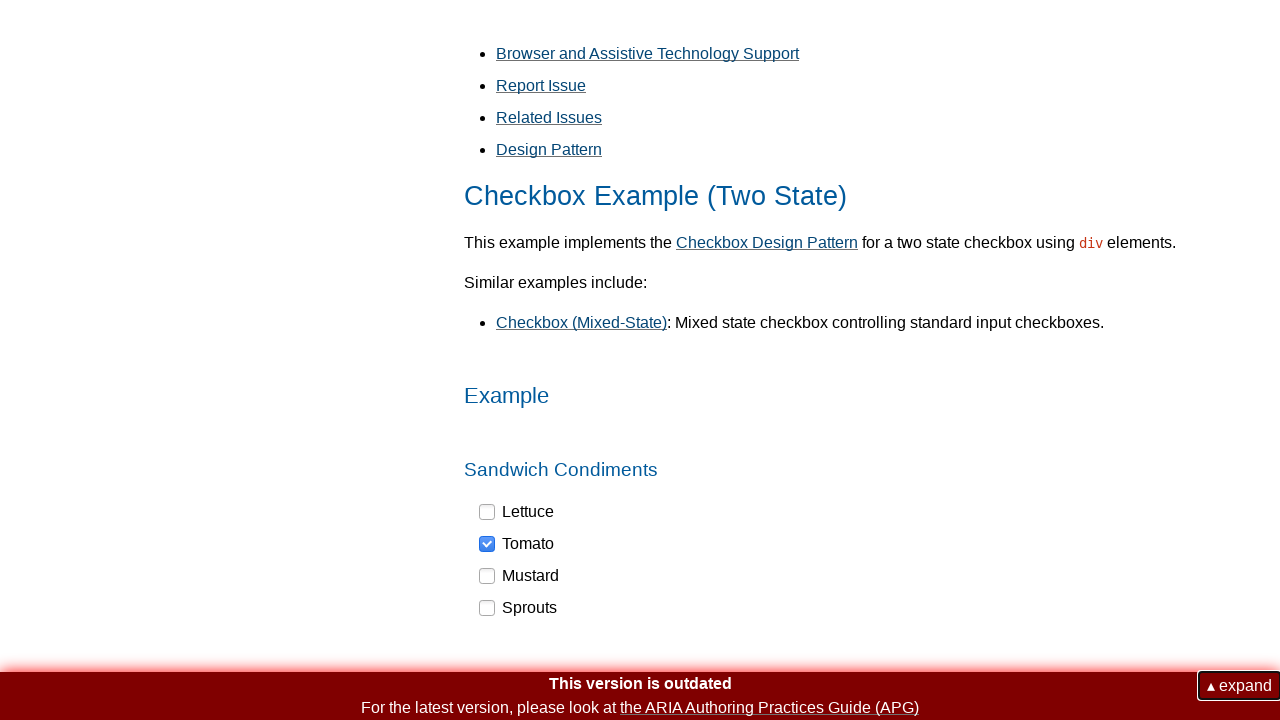

Found 4 checkboxes on the page
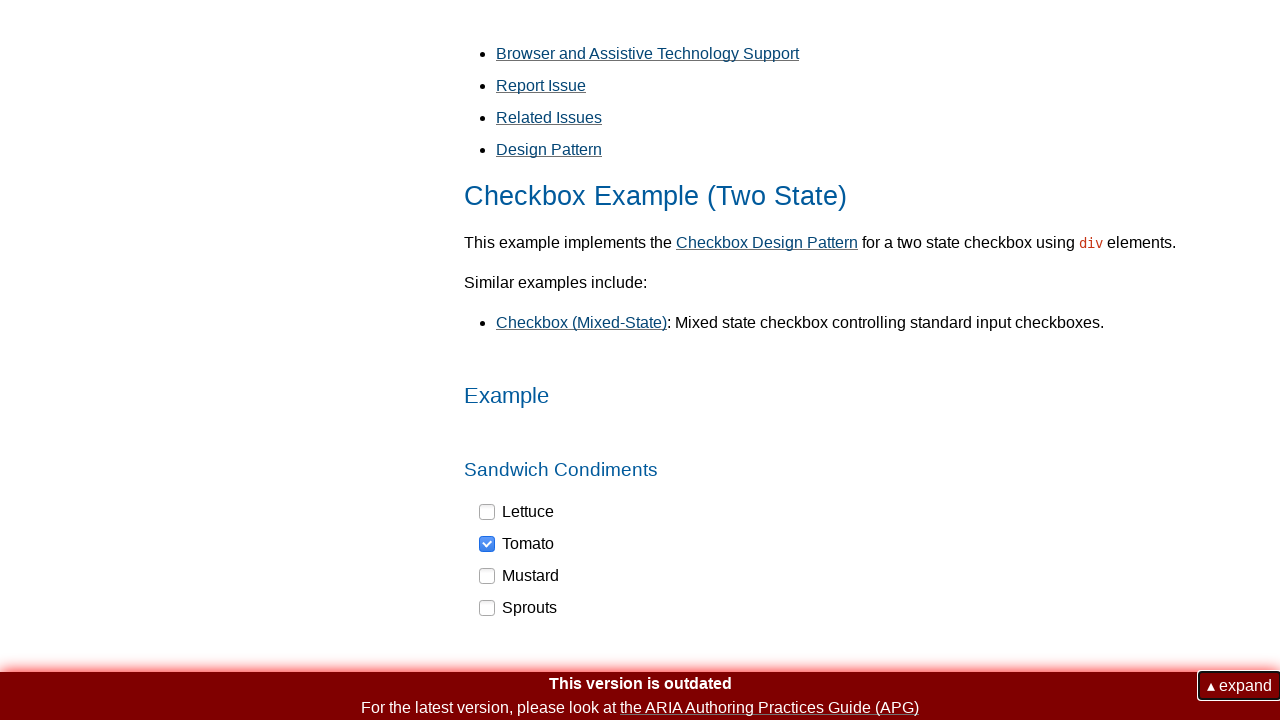

Clicked an unchecked checkbox to check it
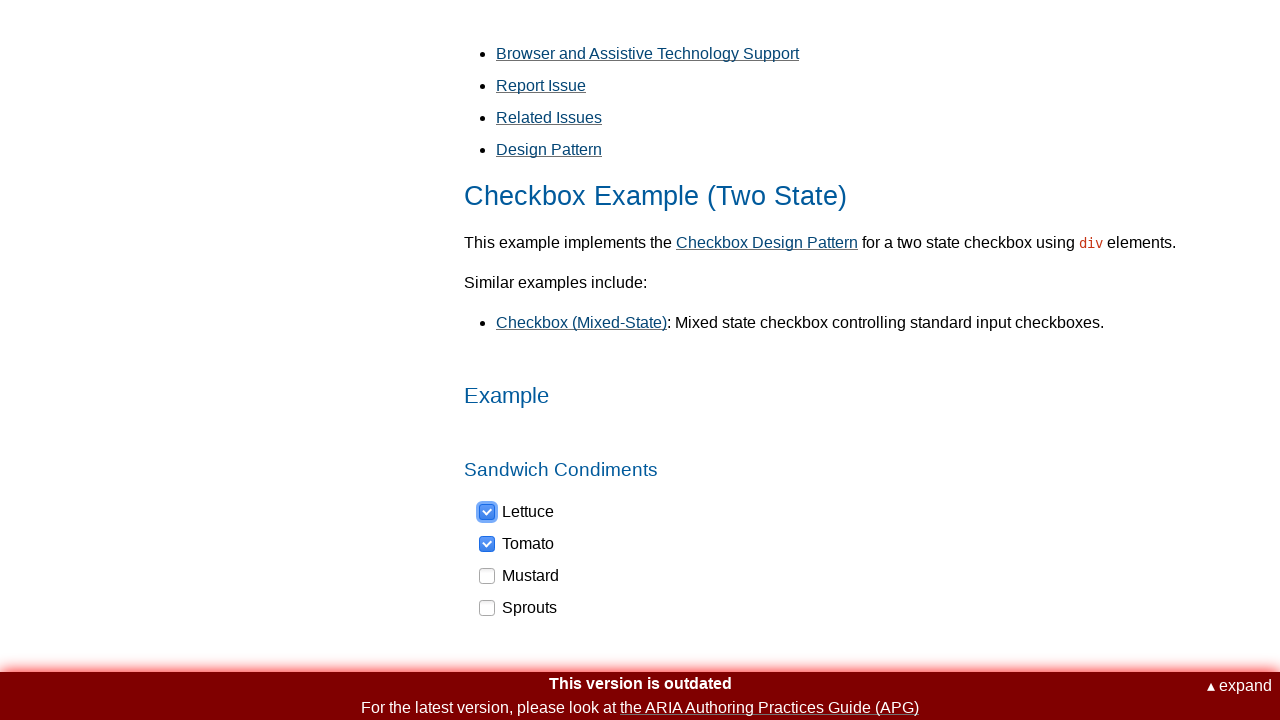

Waited 1 second before checking next checkbox
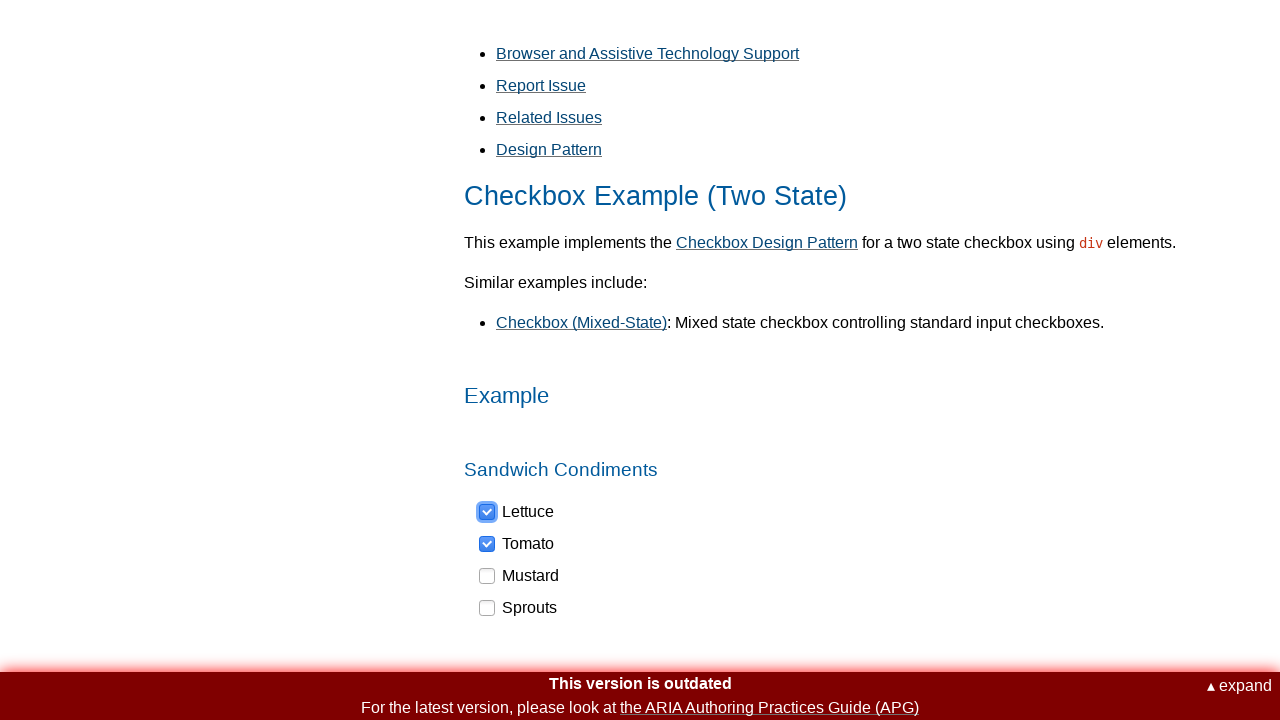

Clicked an unchecked checkbox to check it
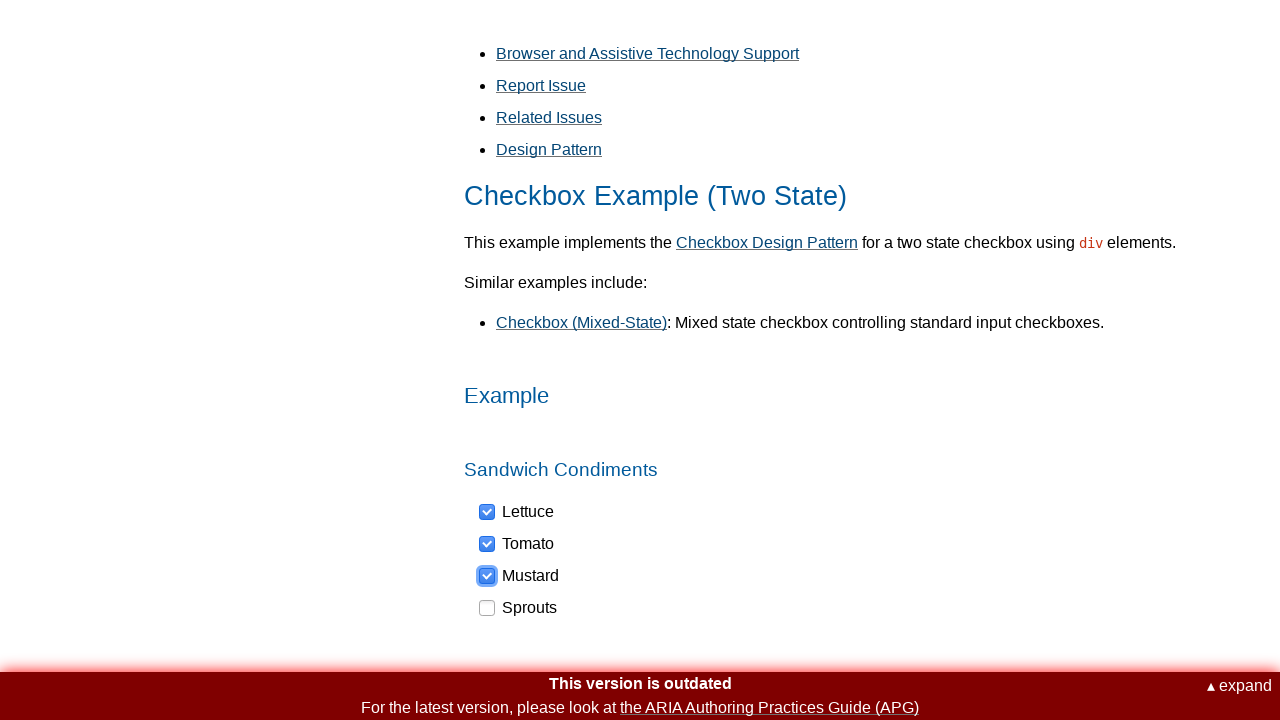

Waited 1 second before checking next checkbox
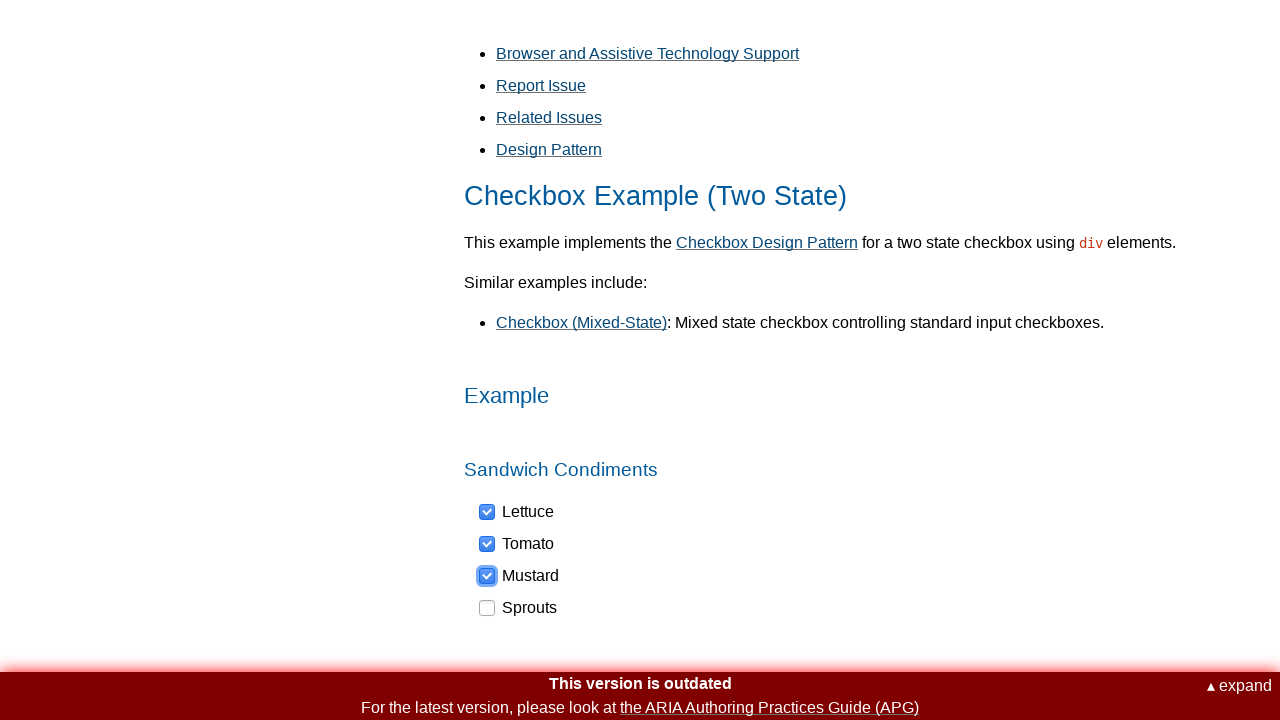

Clicked an unchecked checkbox to check it
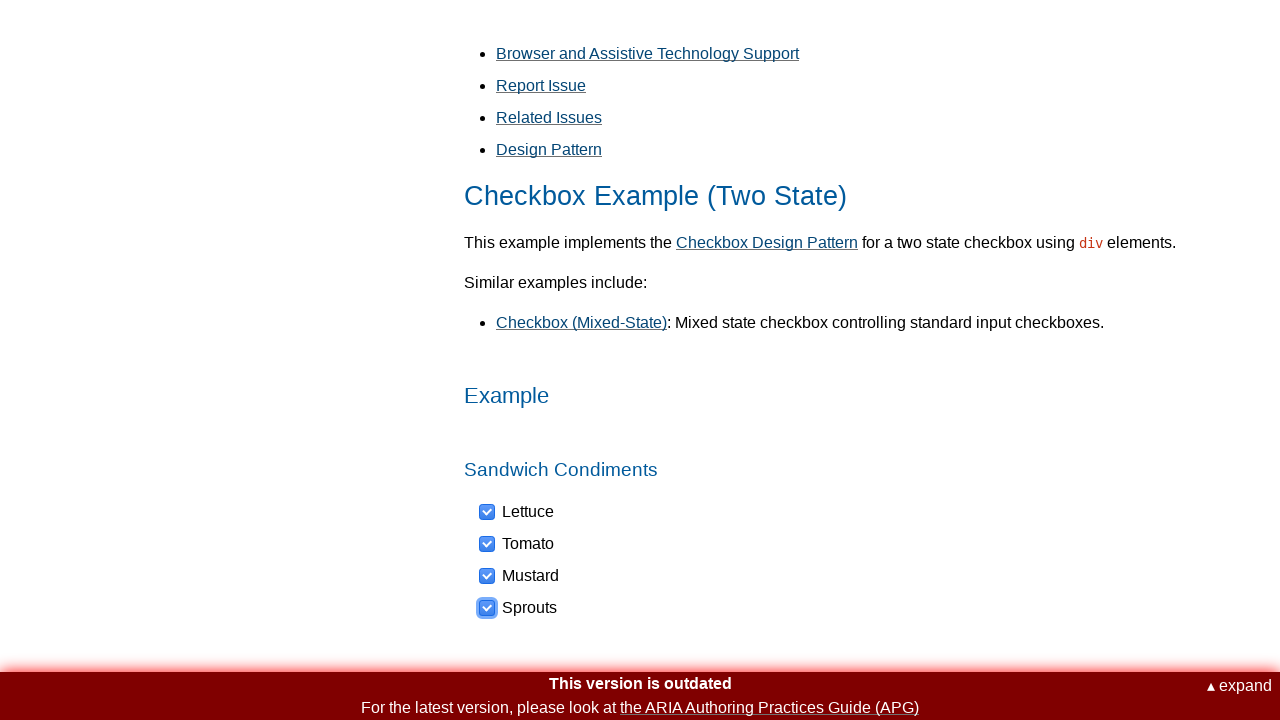

Waited 1 second before checking next checkbox
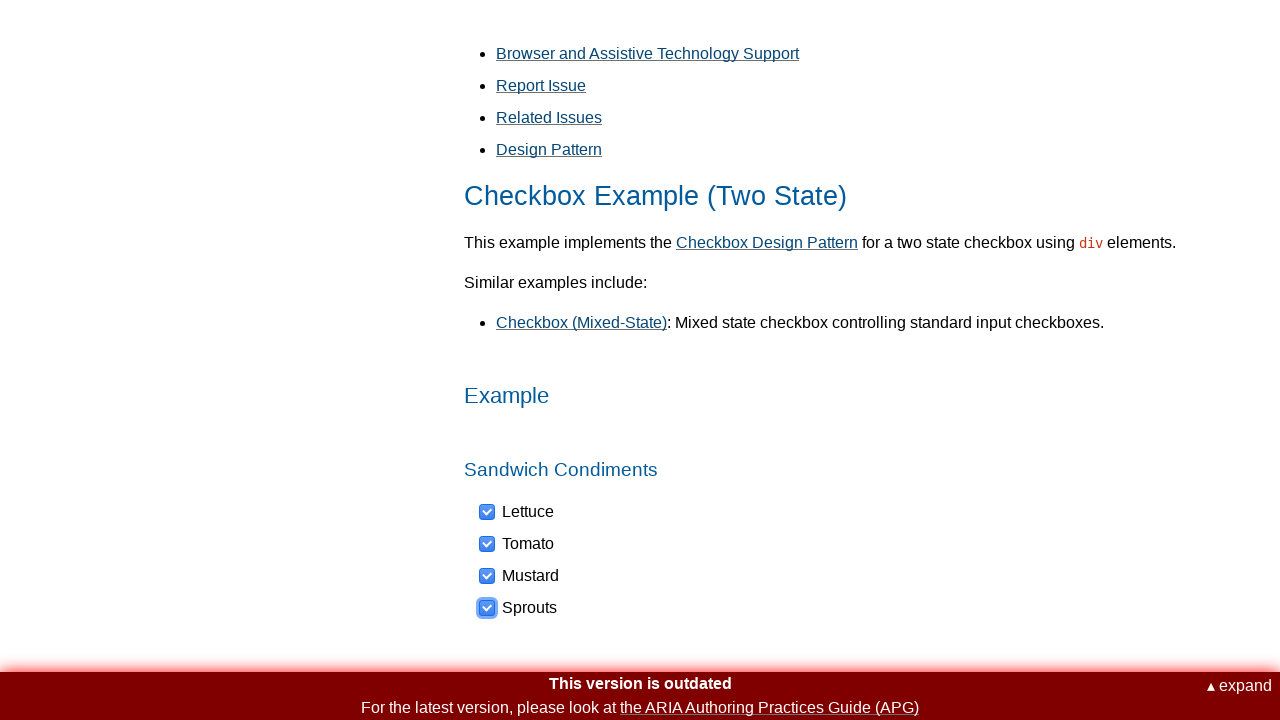

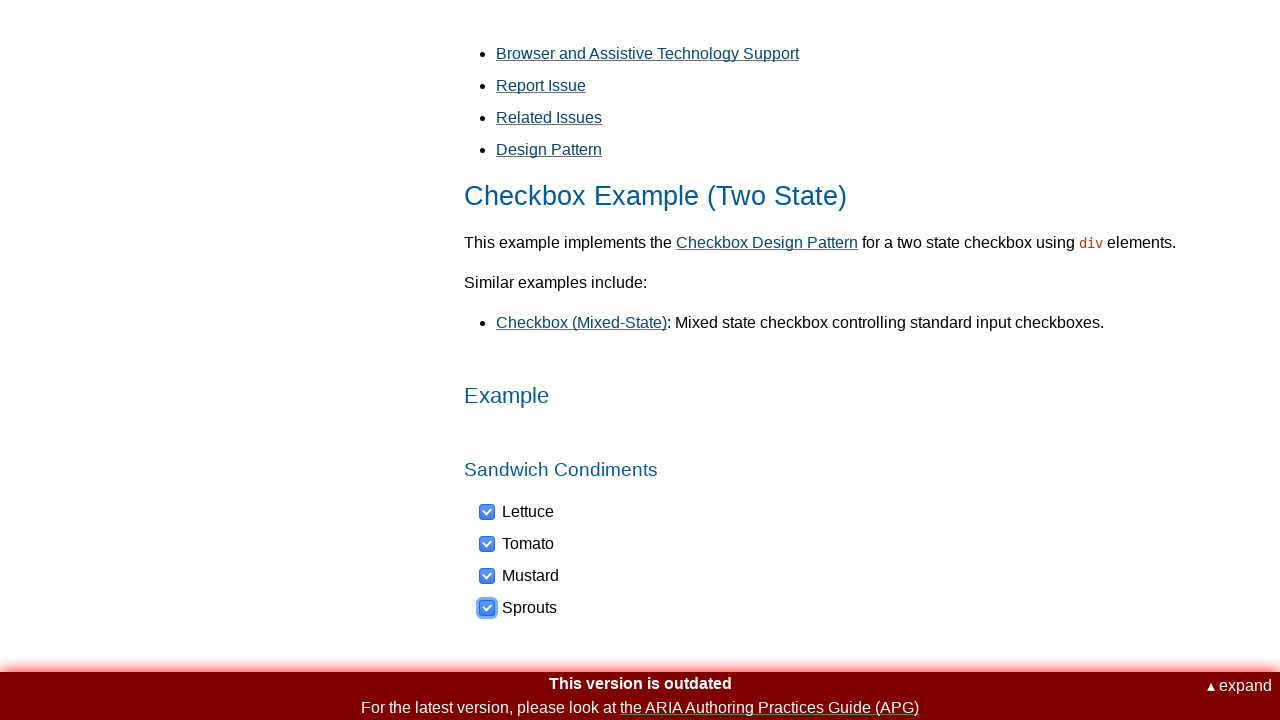